Tests checkbox selection state by verifying initial unchecked state, clicking it, and verifying it becomes checked

Starting URL: https://automationfc.github.io/basic-form/index.html

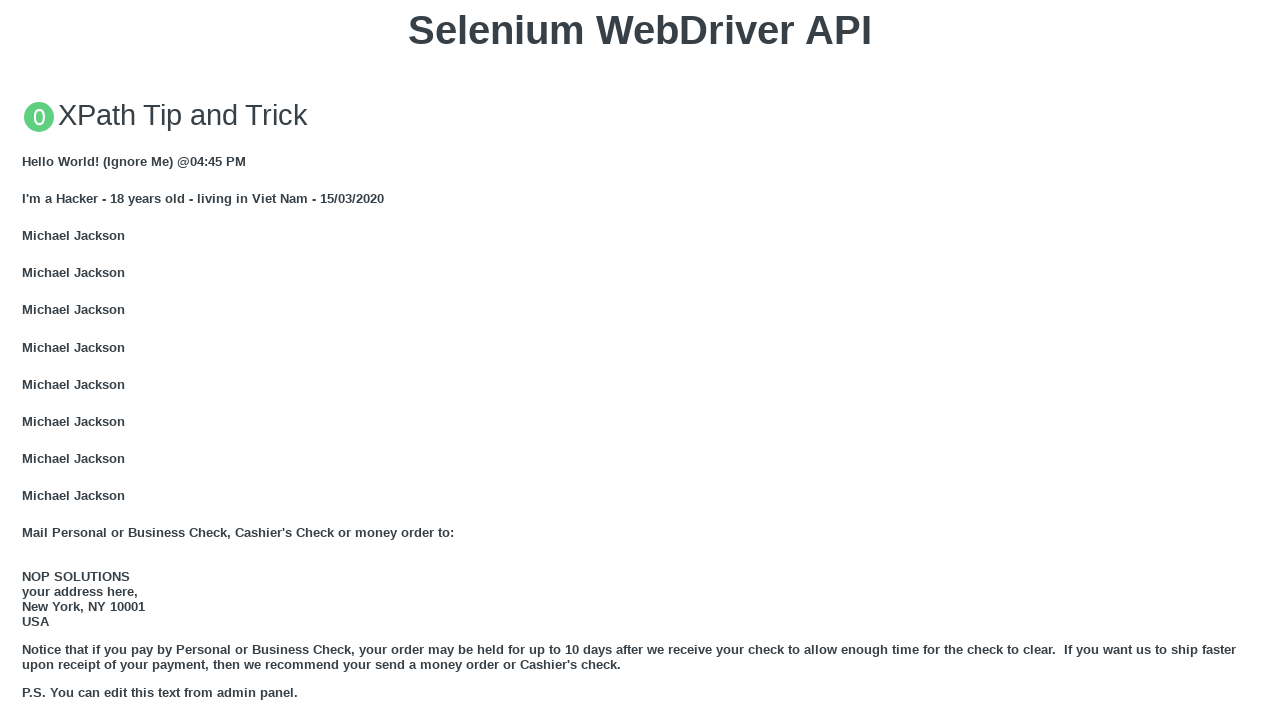

Verified age under 18 radio button is not initially selected
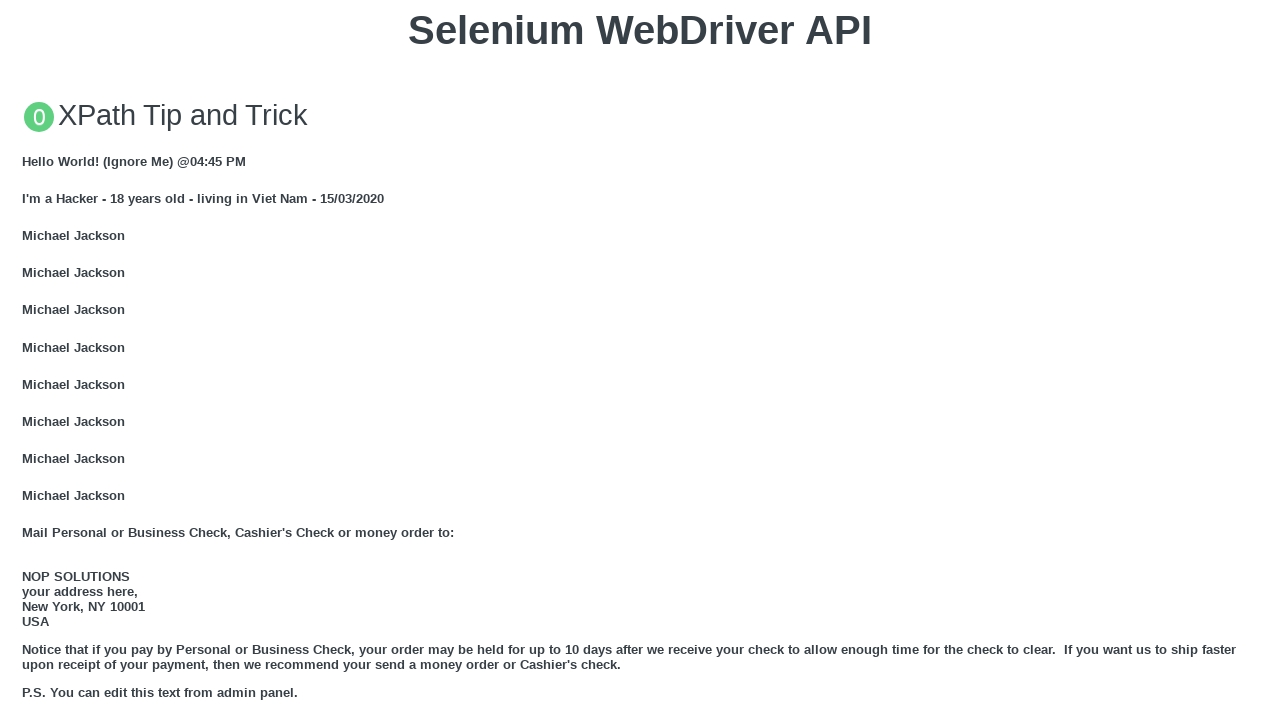

Clicked age under 18 radio button at (28, 360) on #under_18
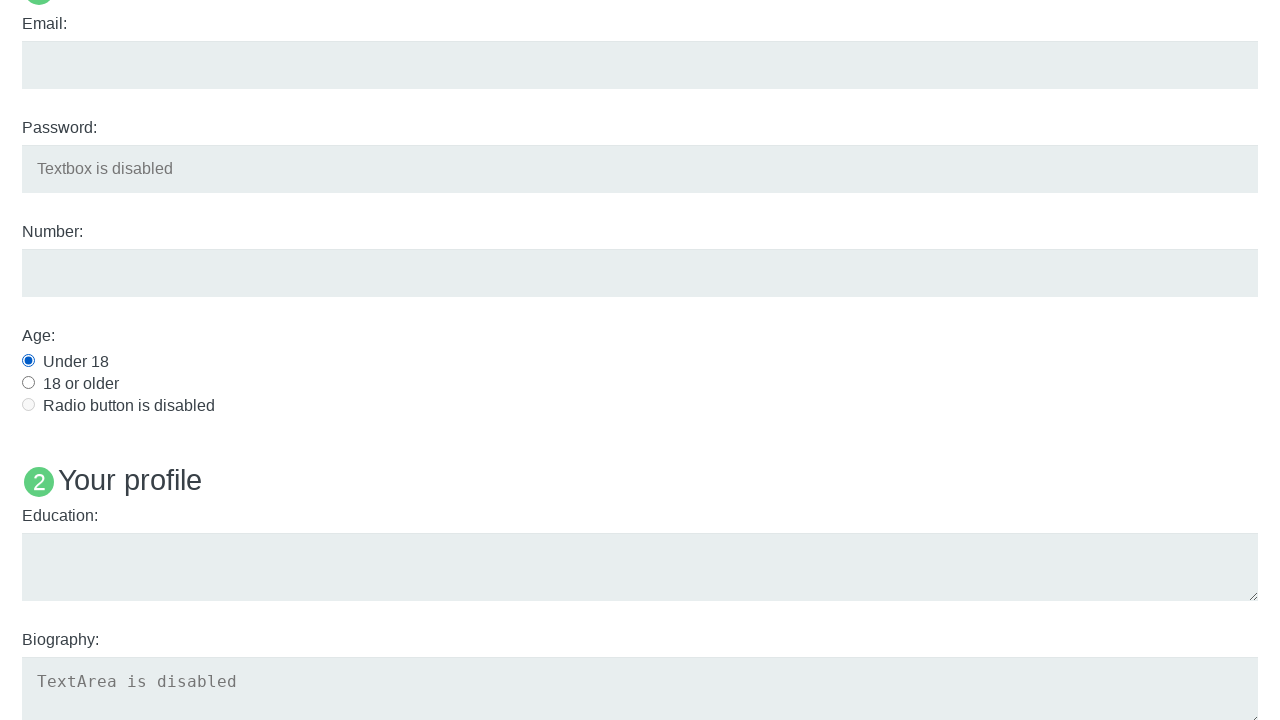

Waited 2 seconds for state change
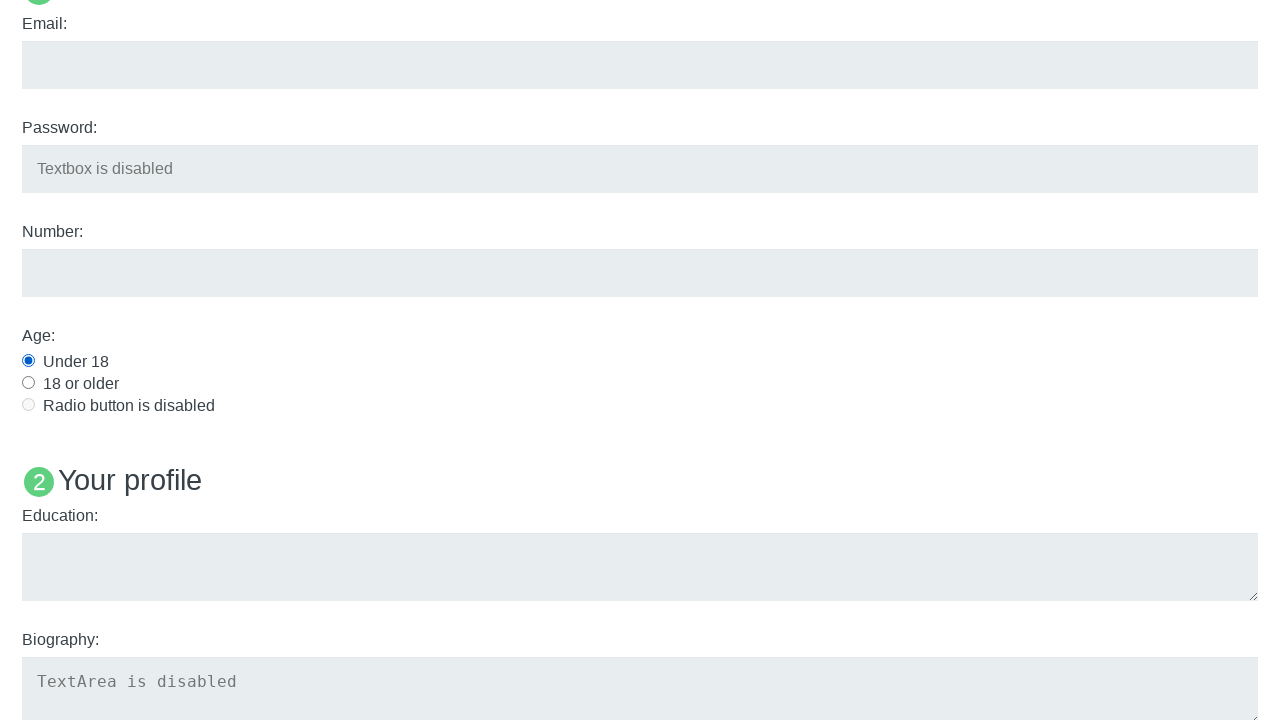

Verified age under 18 radio button is now selected
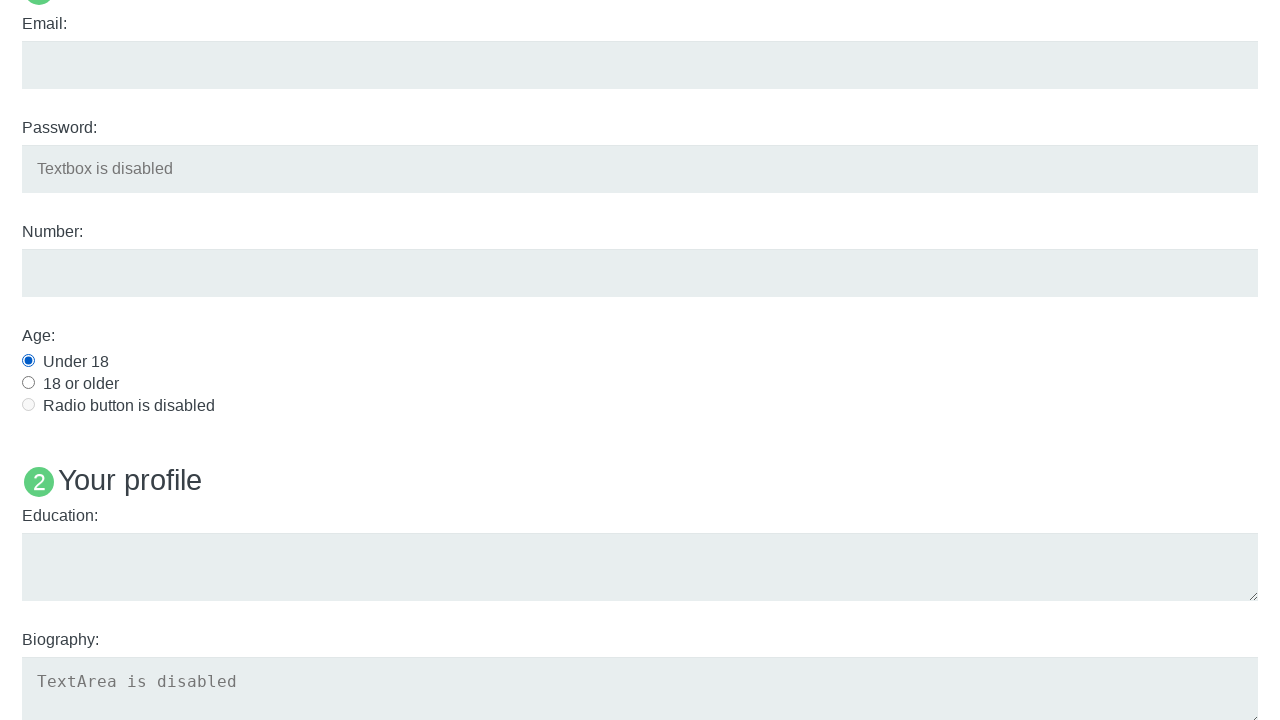

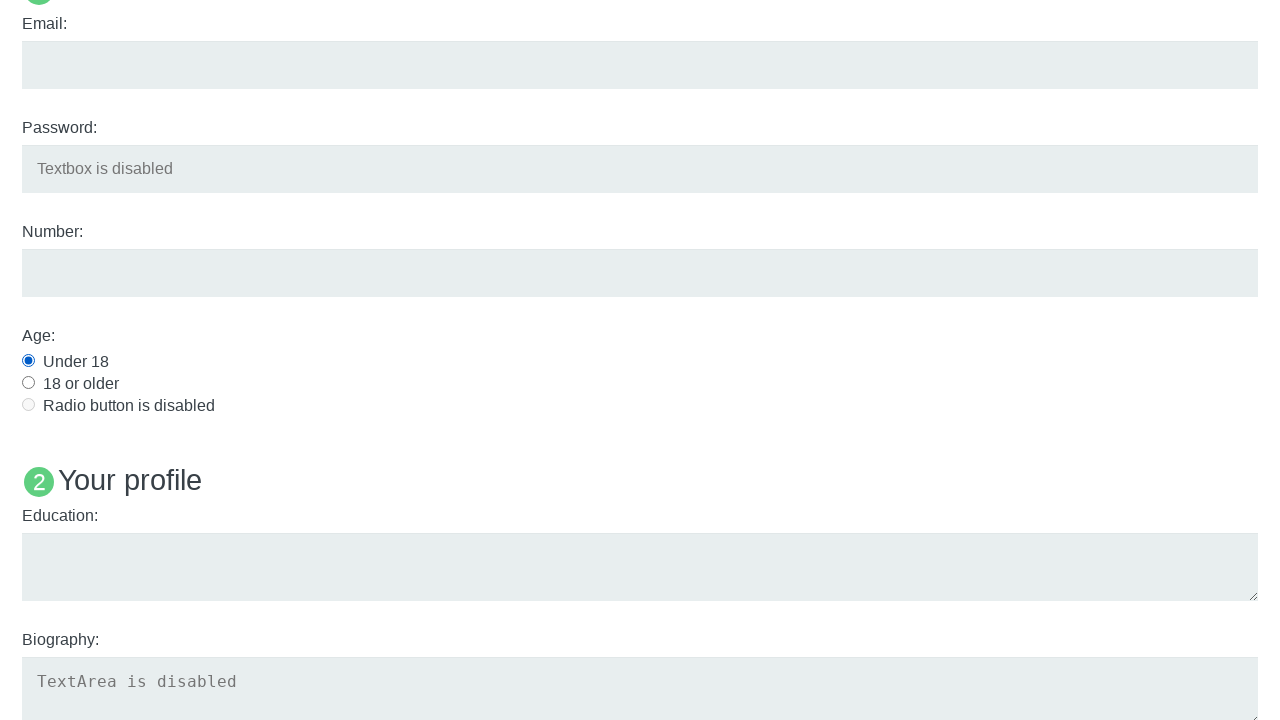